Tests Vue.js dropdown component by selecting three options and verifying the selection is reflected in the dropdown toggle text.

Starting URL: https://mikerodham.github.io/vue-dropdowns/

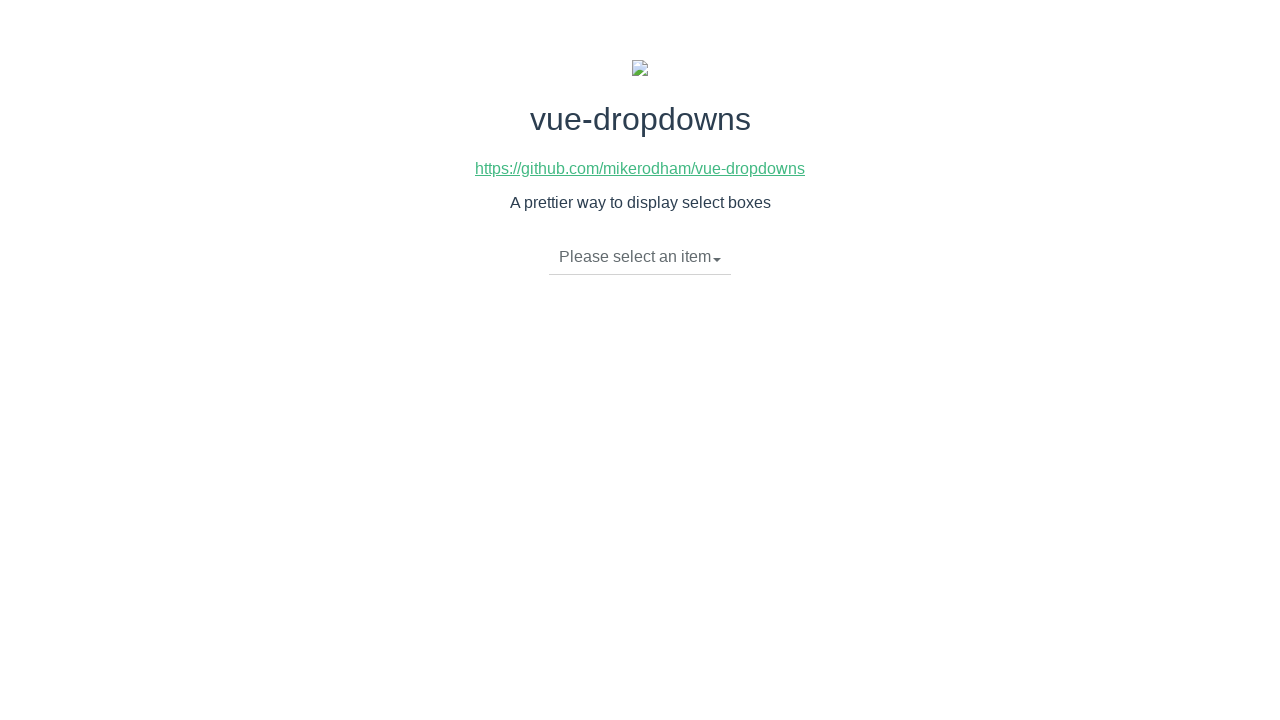

Clicked dropdown toggle to open menu at (640, 257) on li.dropdown-toggle
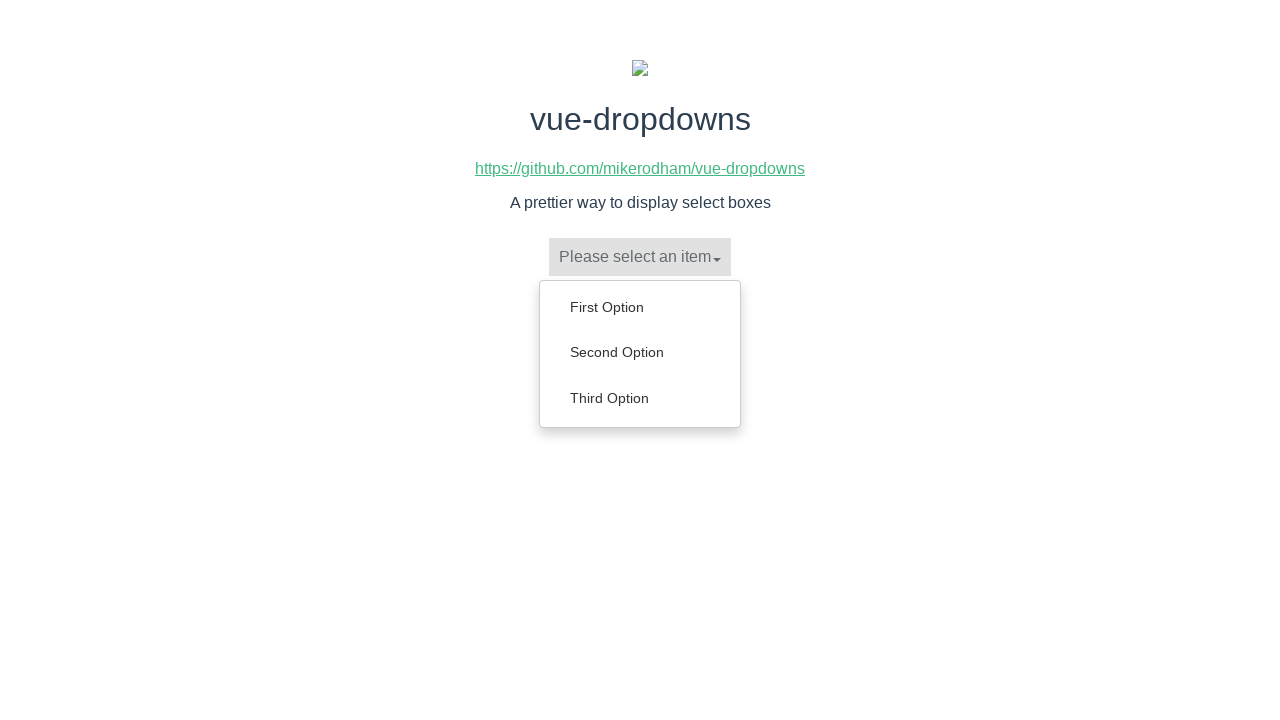

Waited for dropdown menu items to appear
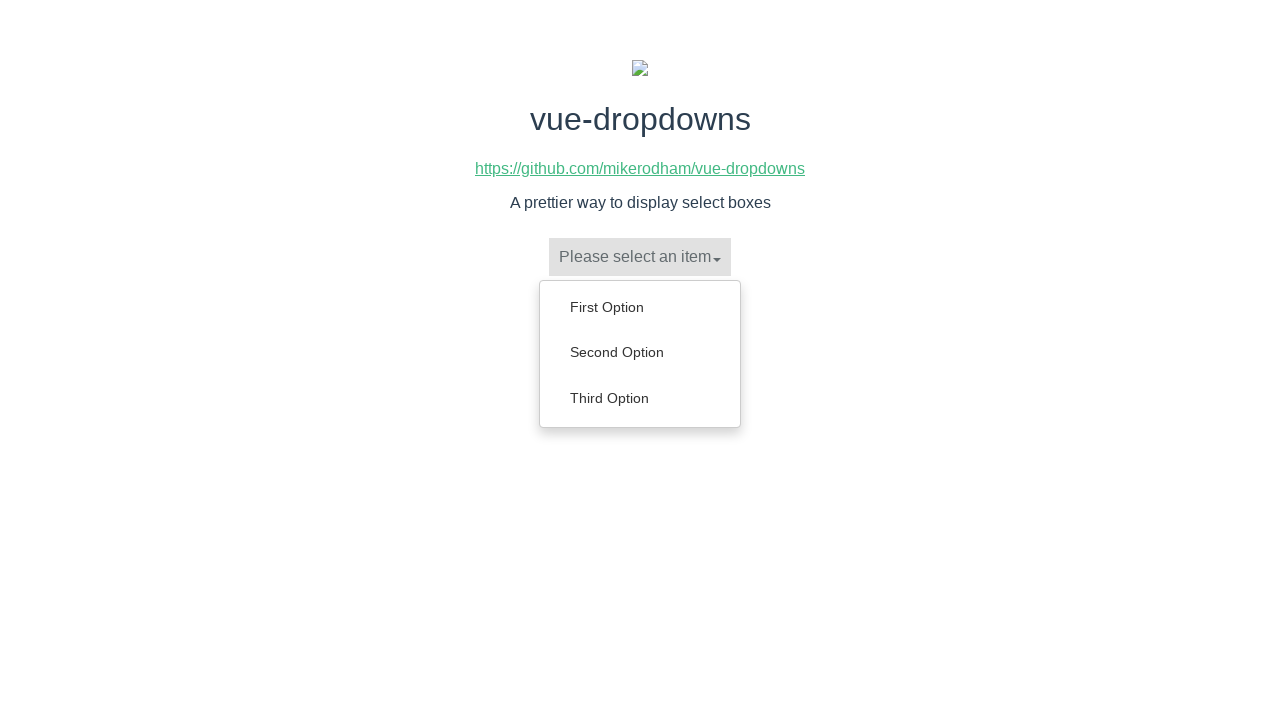

Clicked 'First Option' from dropdown menu at (640, 307) on ul.dropdown-menu a:has-text('First Option')
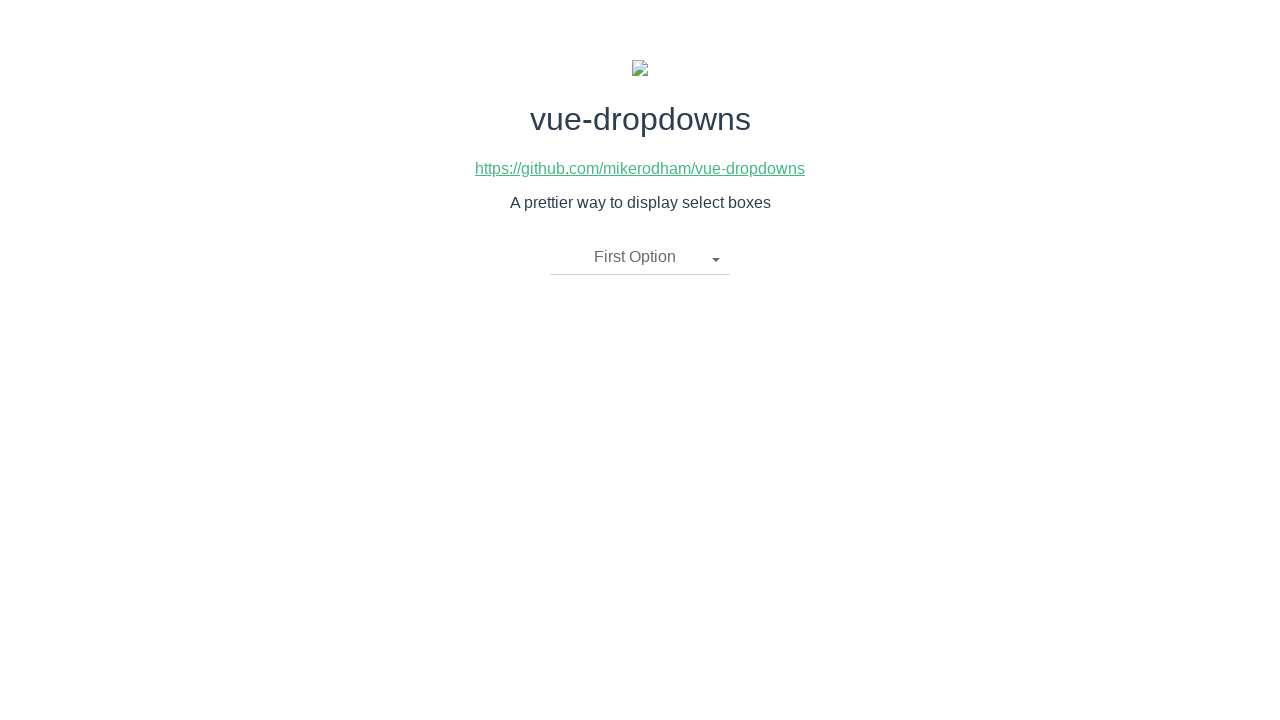

Waited 1 second for selection to complete
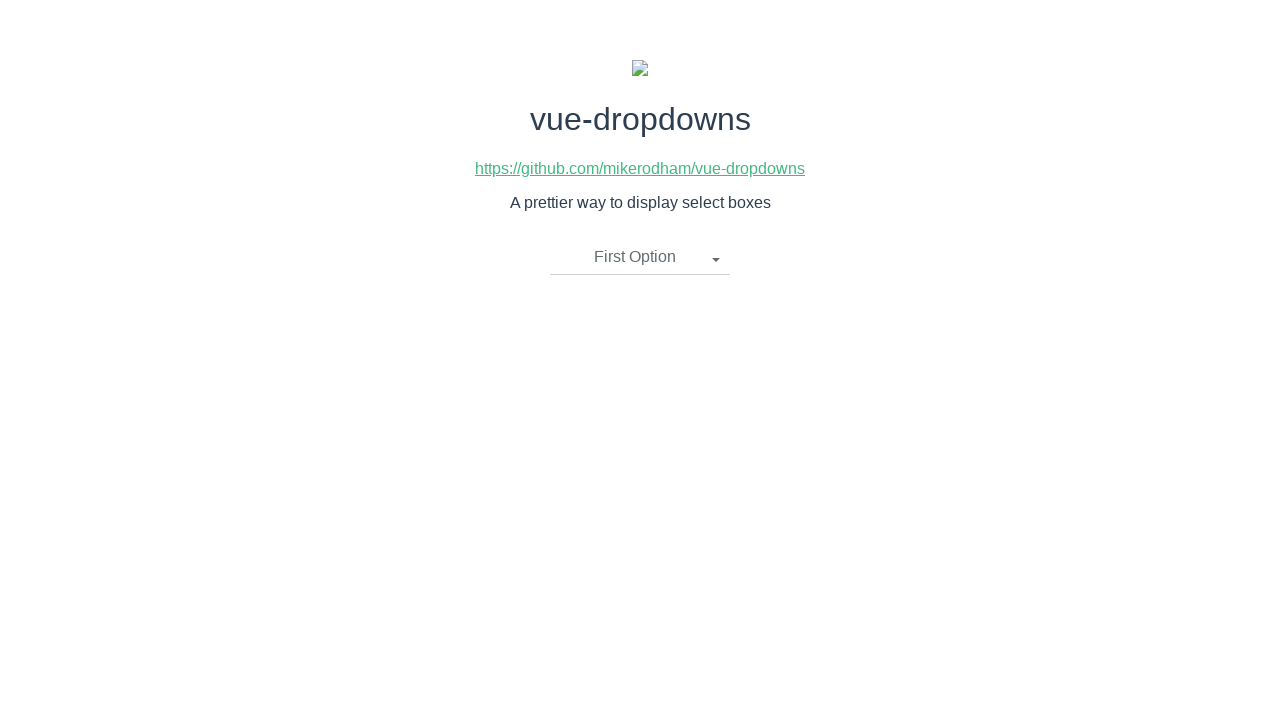

Verified 'First Option' is displayed in dropdown toggle
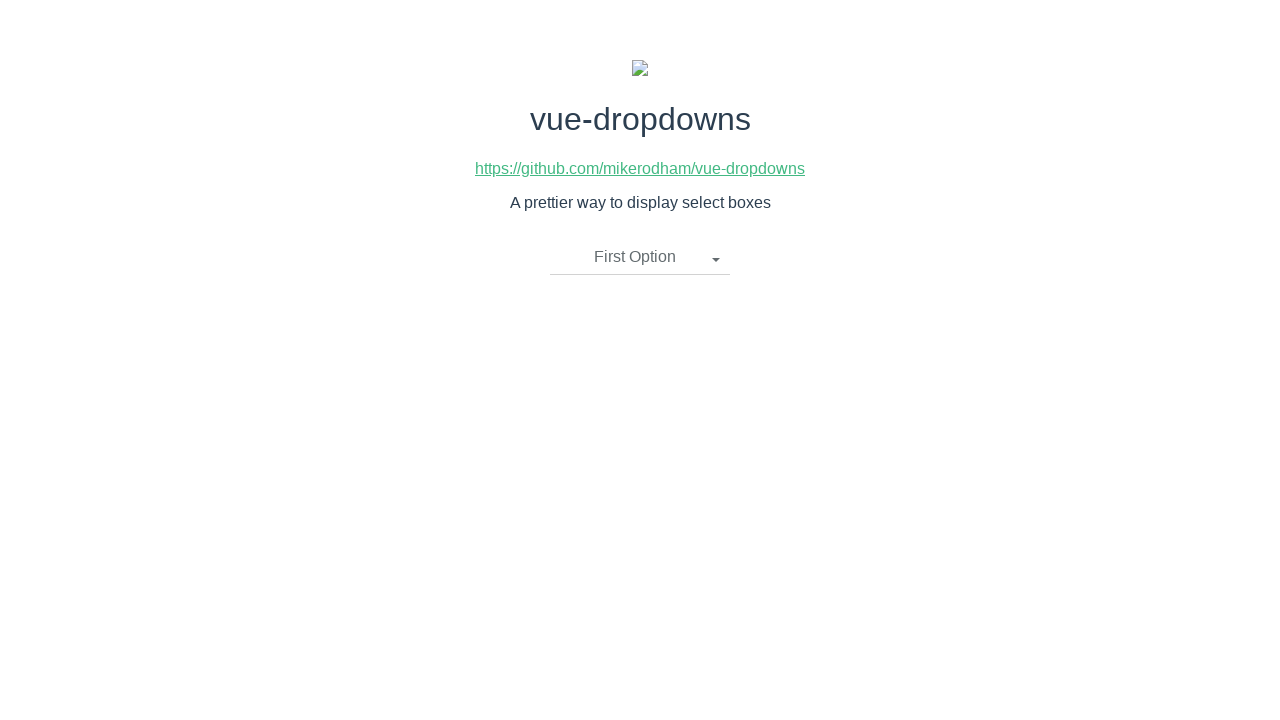

Clicked dropdown toggle to open menu at (640, 257) on li.dropdown-toggle
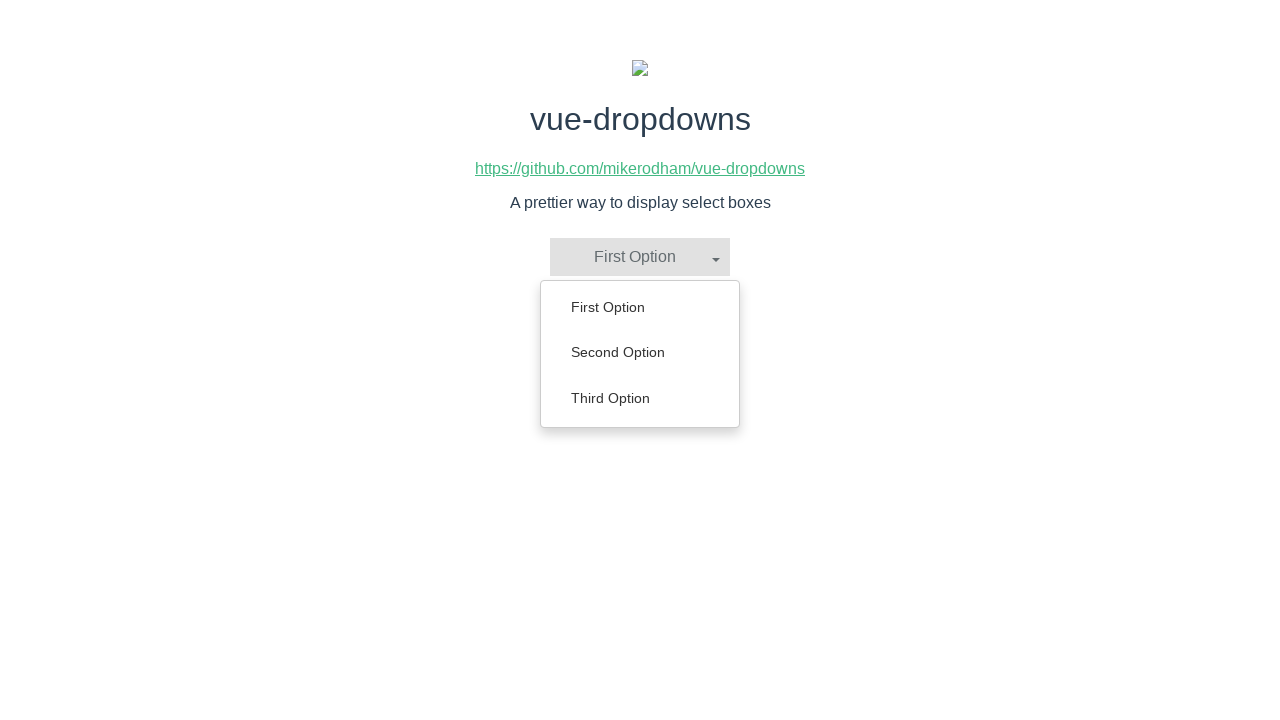

Waited for dropdown menu items to appear
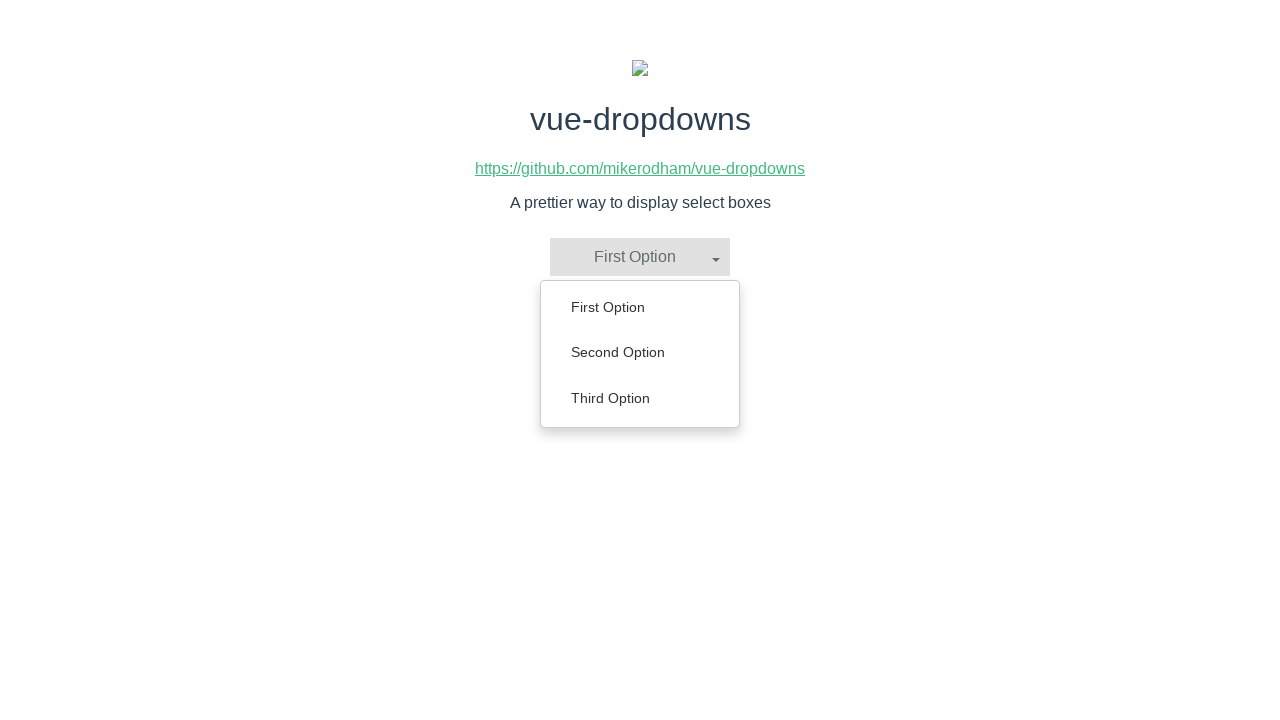

Clicked 'Second Option' from dropdown menu at (640, 352) on ul.dropdown-menu a:has-text('Second Option')
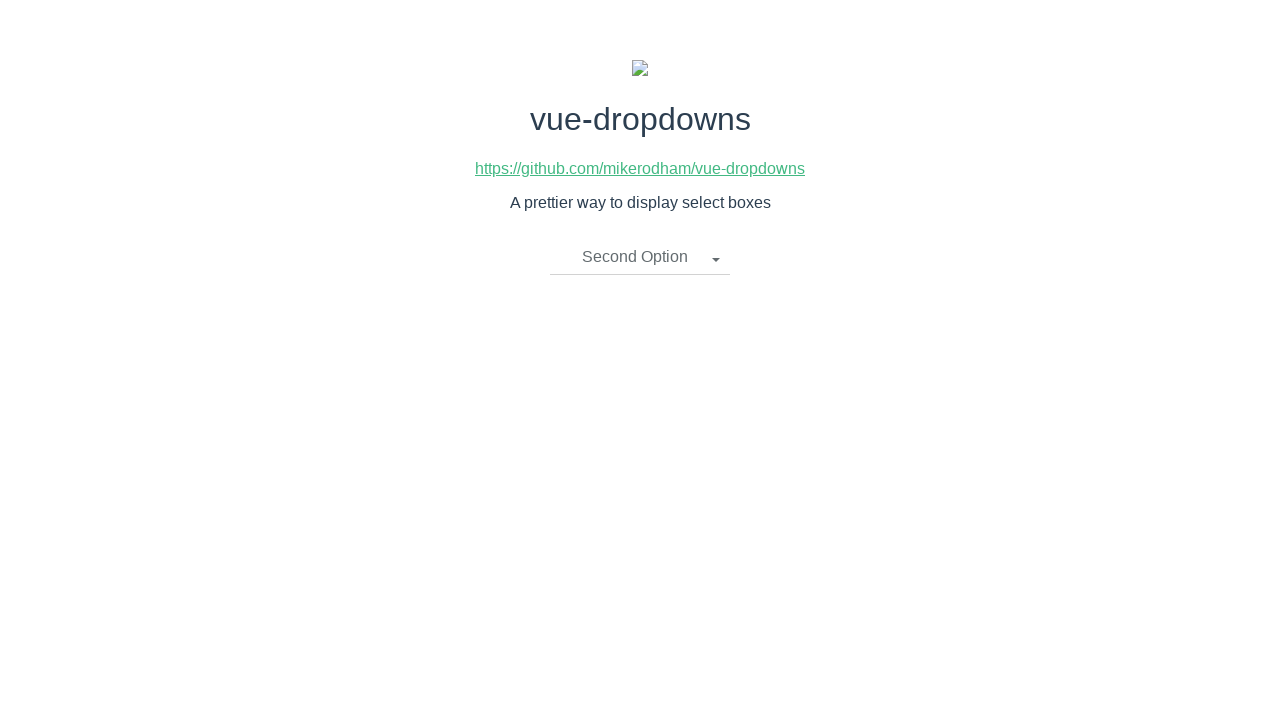

Waited 1 second for selection to complete
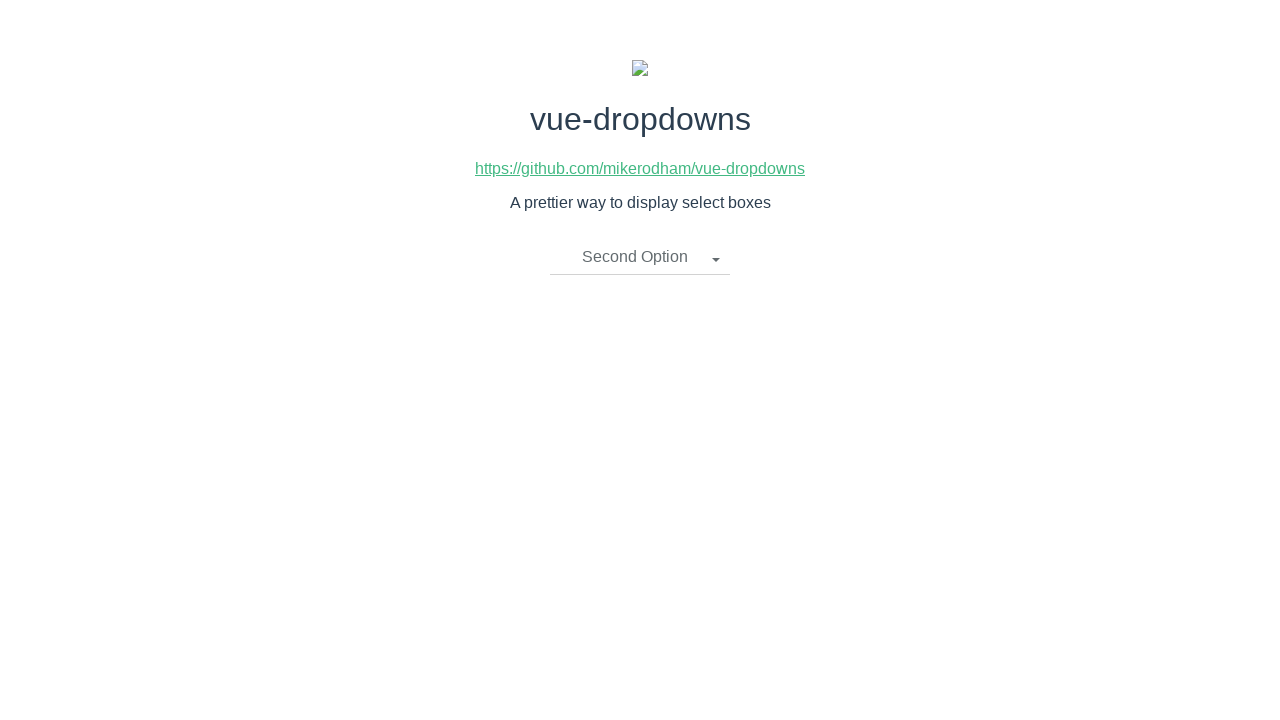

Verified 'Second Option' is displayed in dropdown toggle
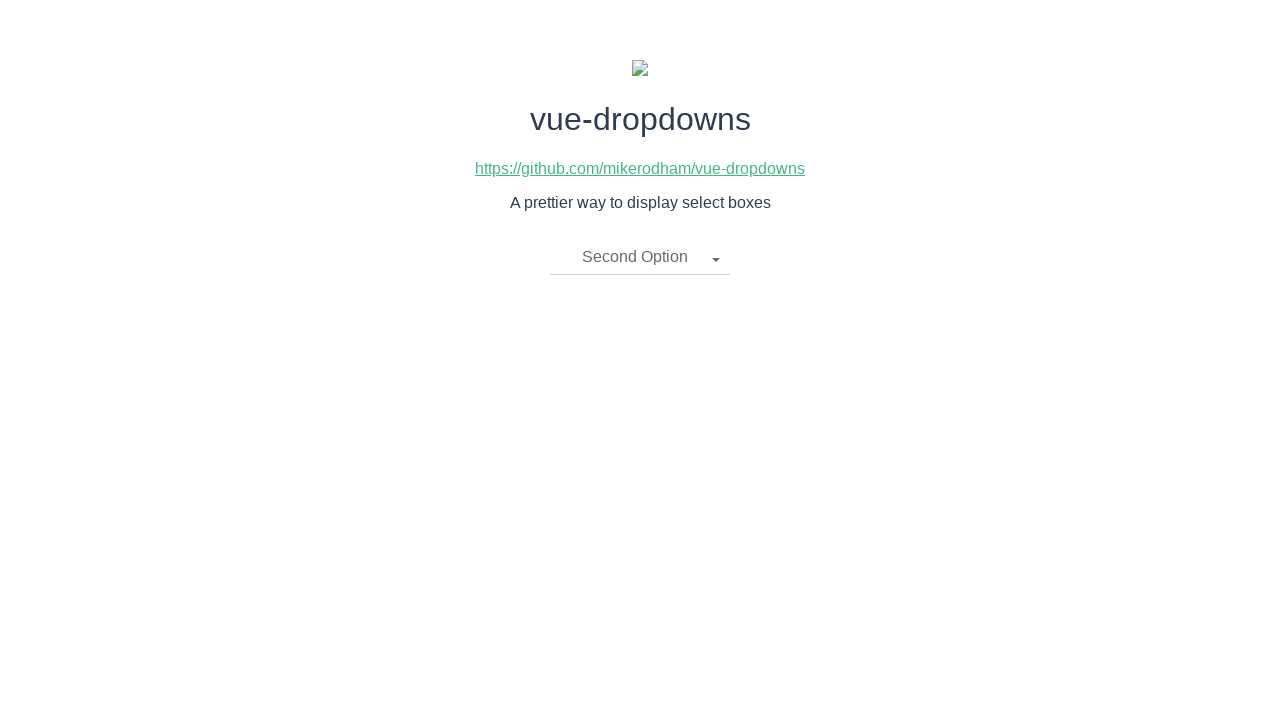

Clicked dropdown toggle to open menu at (640, 257) on li.dropdown-toggle
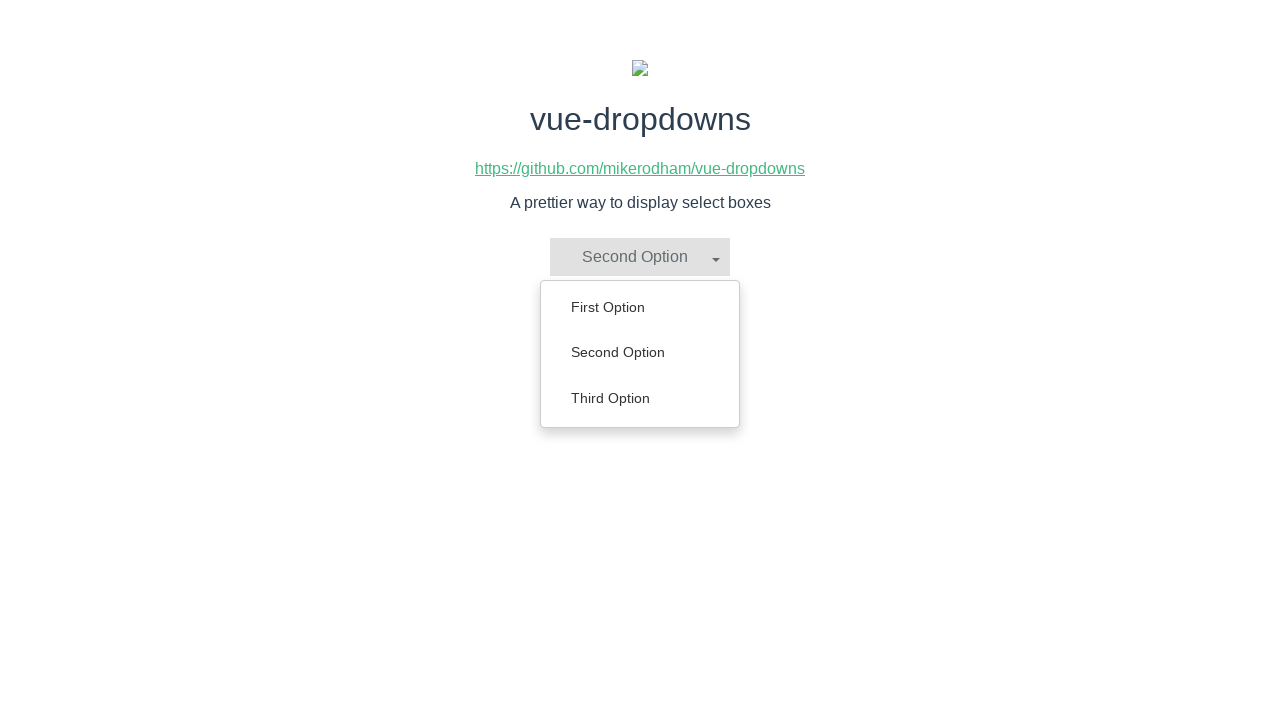

Waited for dropdown menu items to appear
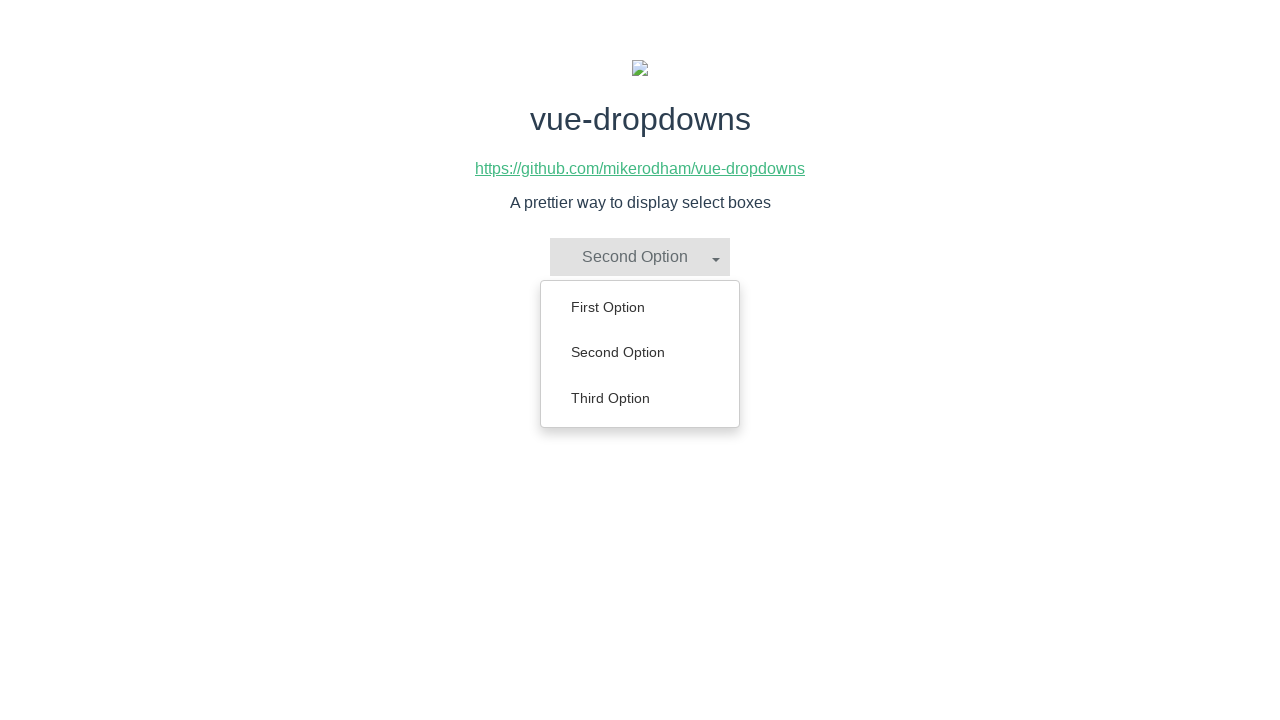

Clicked 'Third Option' from dropdown menu at (640, 398) on ul.dropdown-menu a:has-text('Third Option')
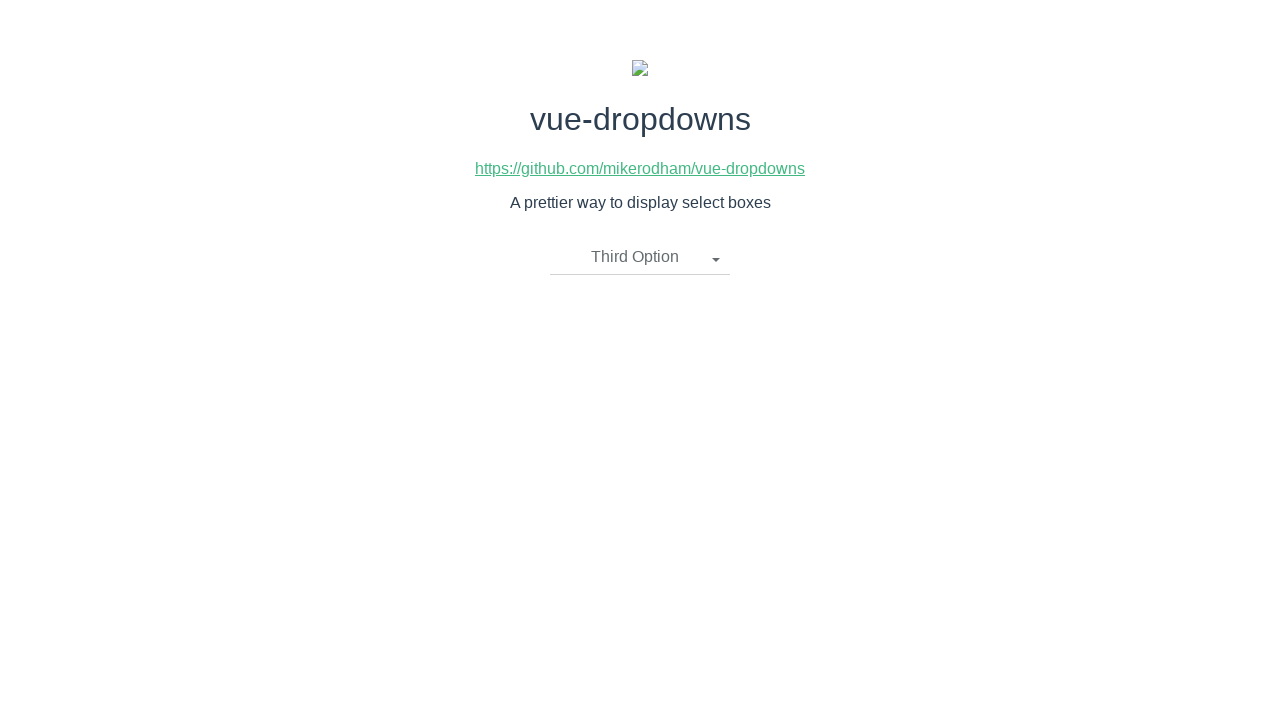

Waited 1 second for selection to complete
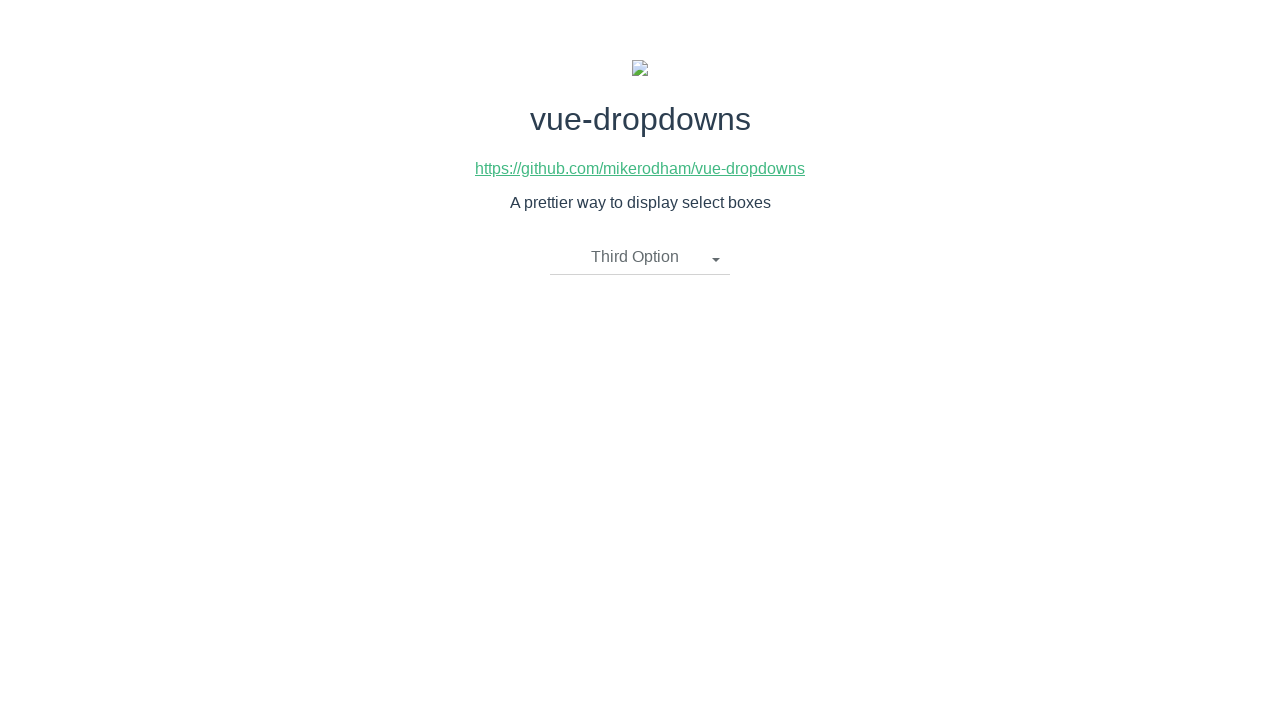

Verified 'Third Option' is displayed in dropdown toggle
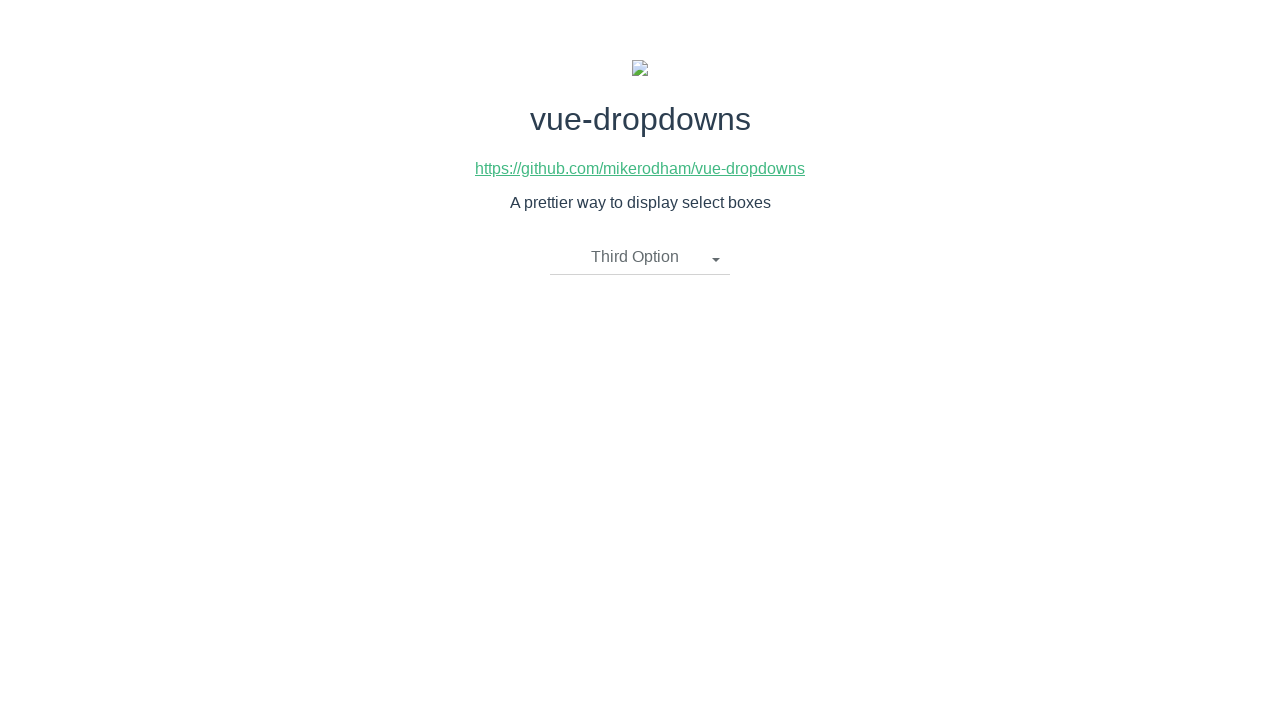

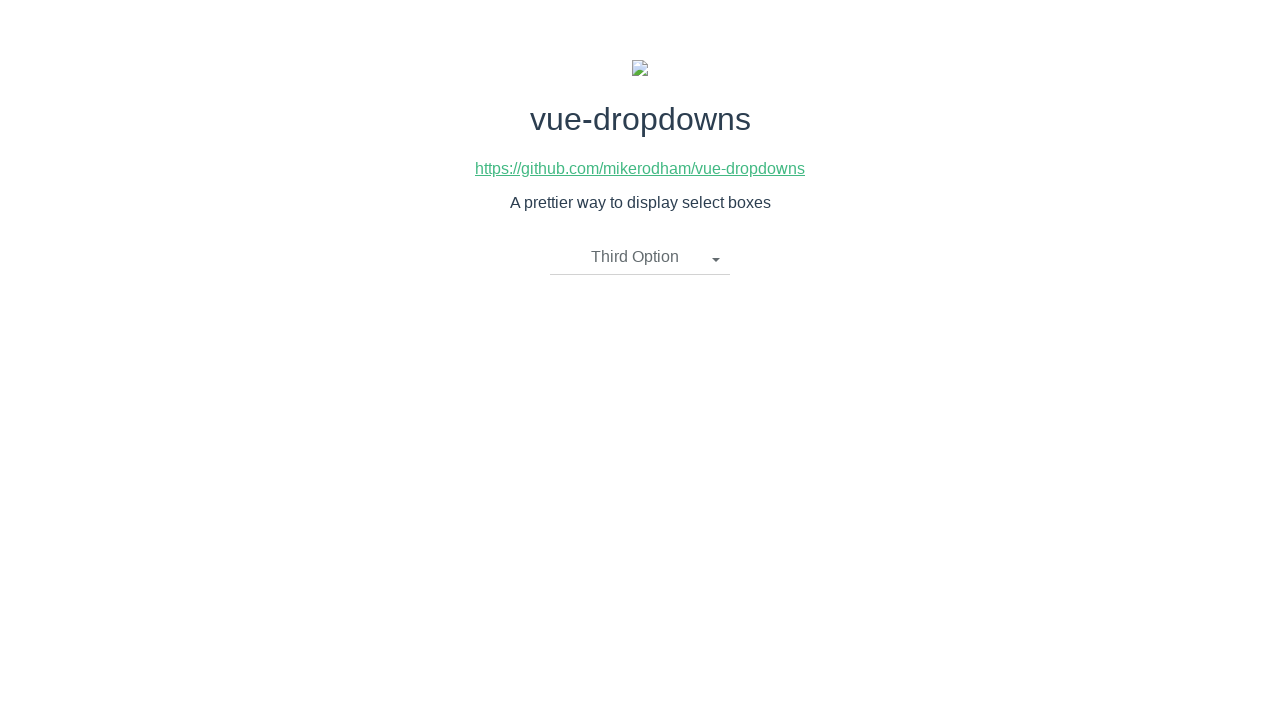